Tests scrolling functionality on a page and validates the sum of values in a table by scrolling to different sections and calculating totals

Starting URL: https://rahulshettyacademy.com/AutomationPractice/

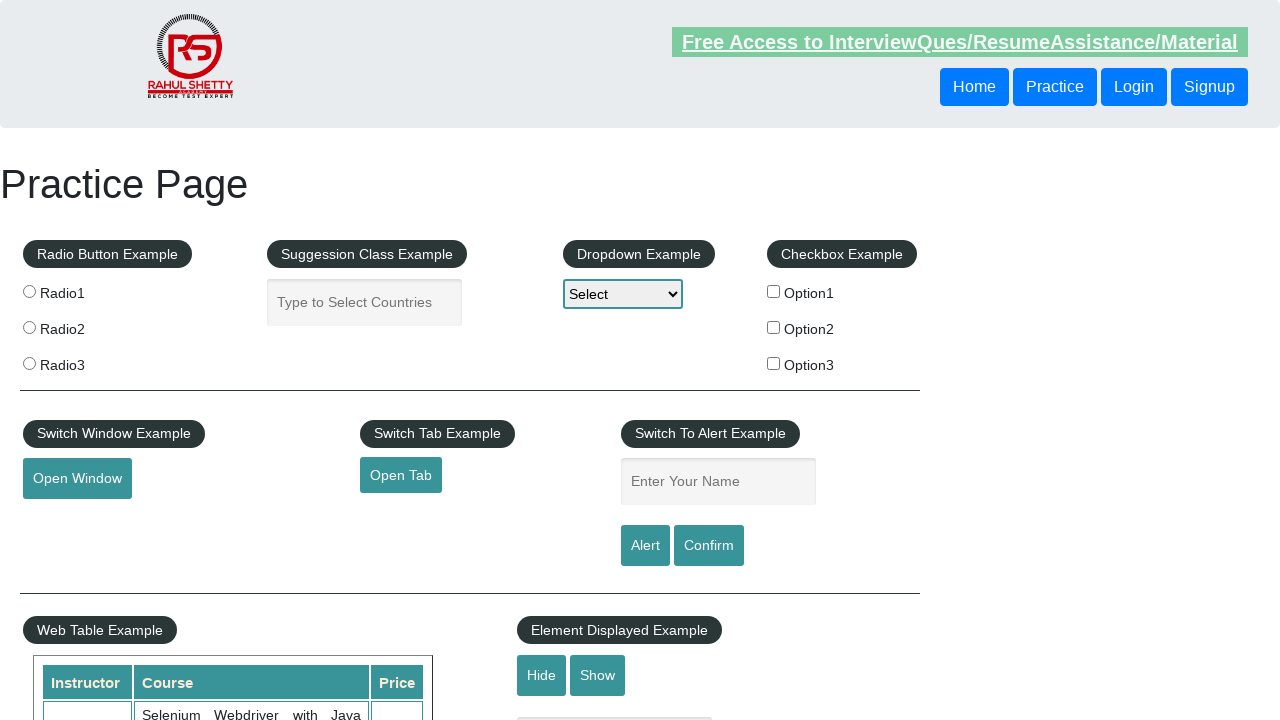

Scrolled down the page by 500 pixels
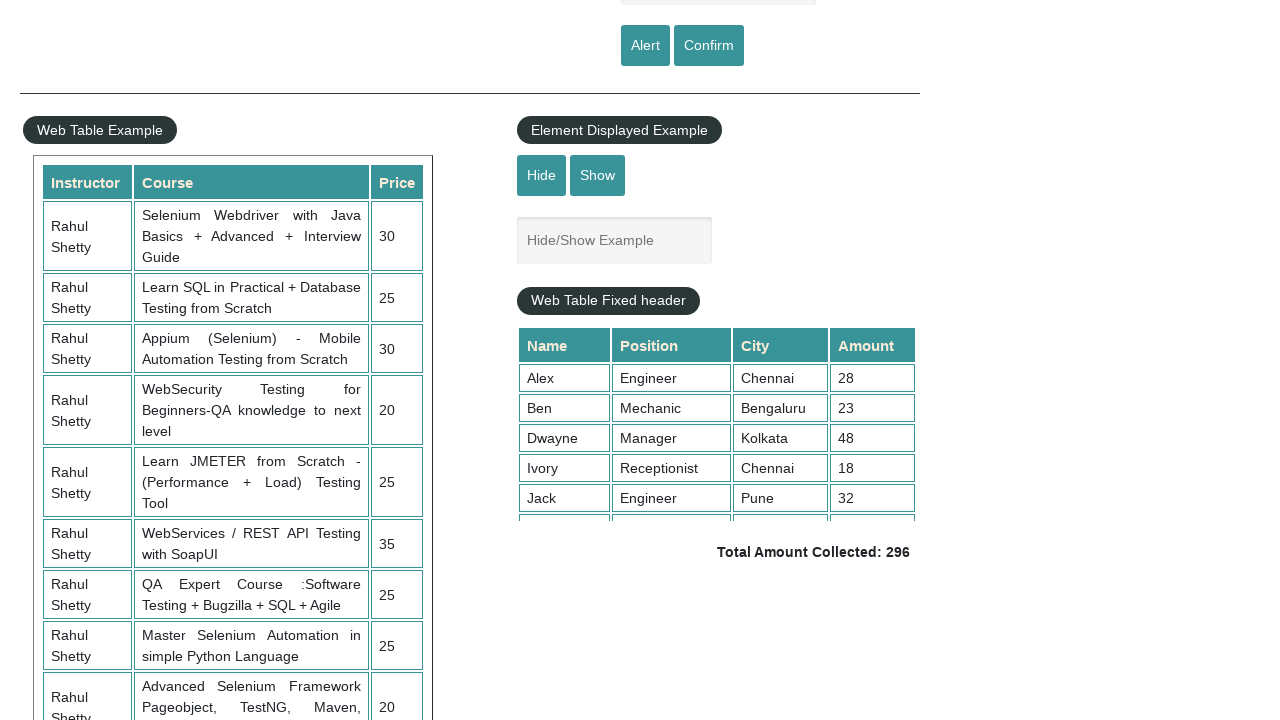

Waited 3 seconds for scroll animation to complete
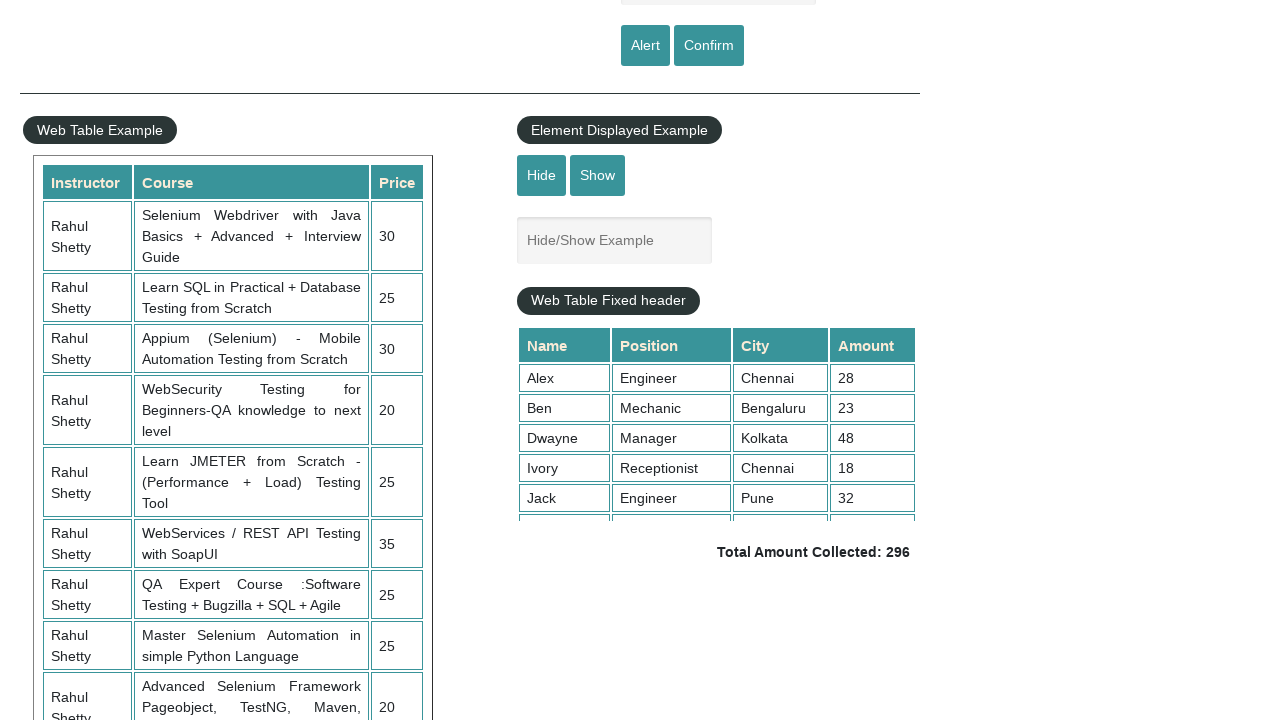

Scrolled within the table element to view all content
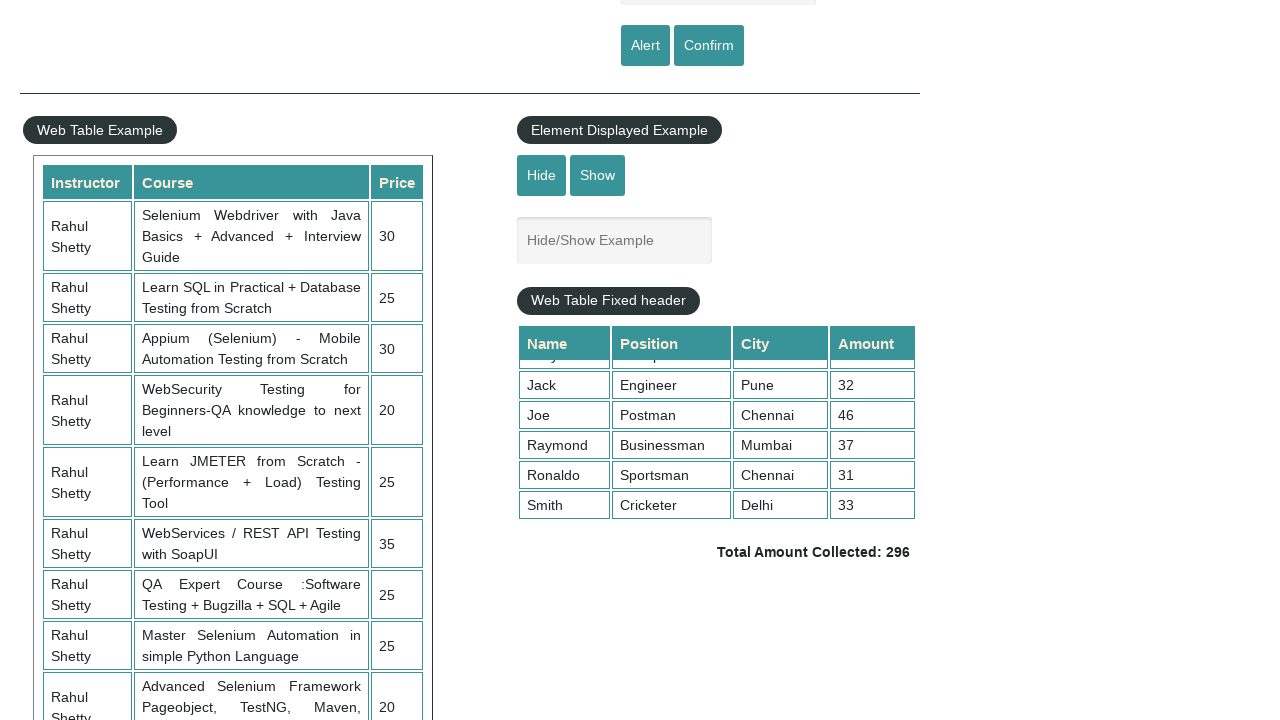

Retrieved all values from the 4th column of the table
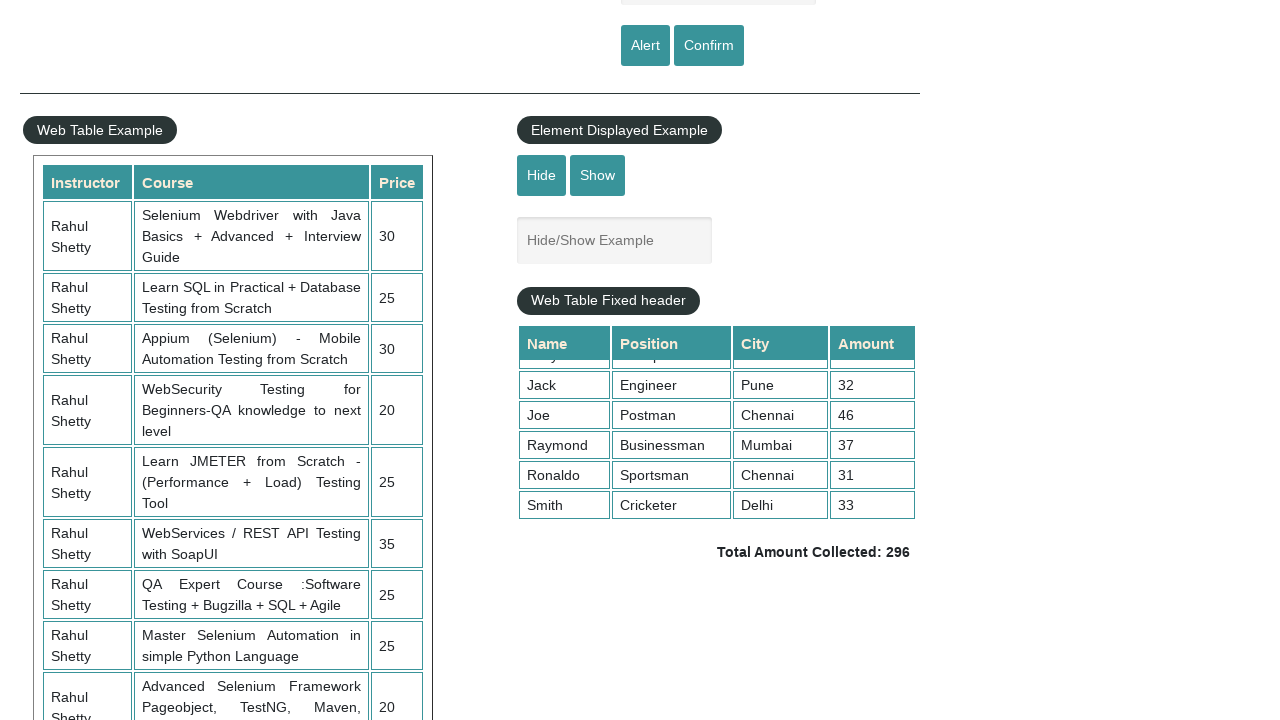

Calculated sum of table values: 296
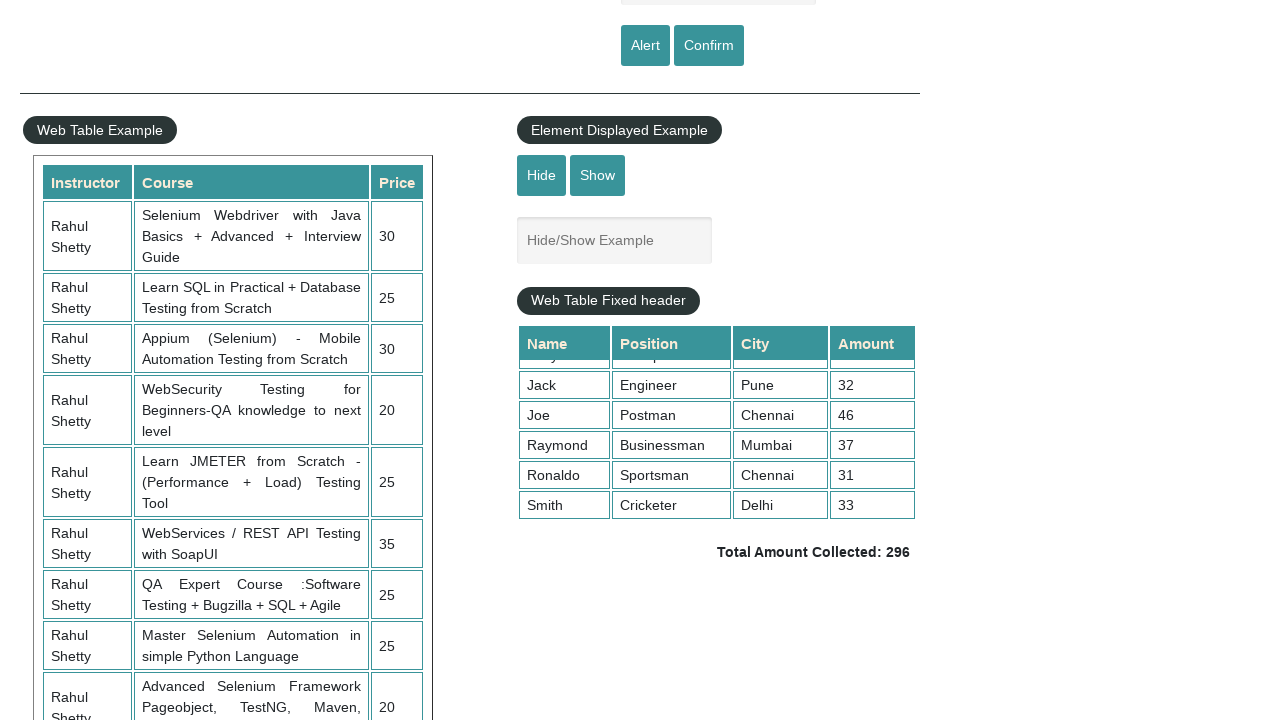

Retrieved displayed total amount from the page
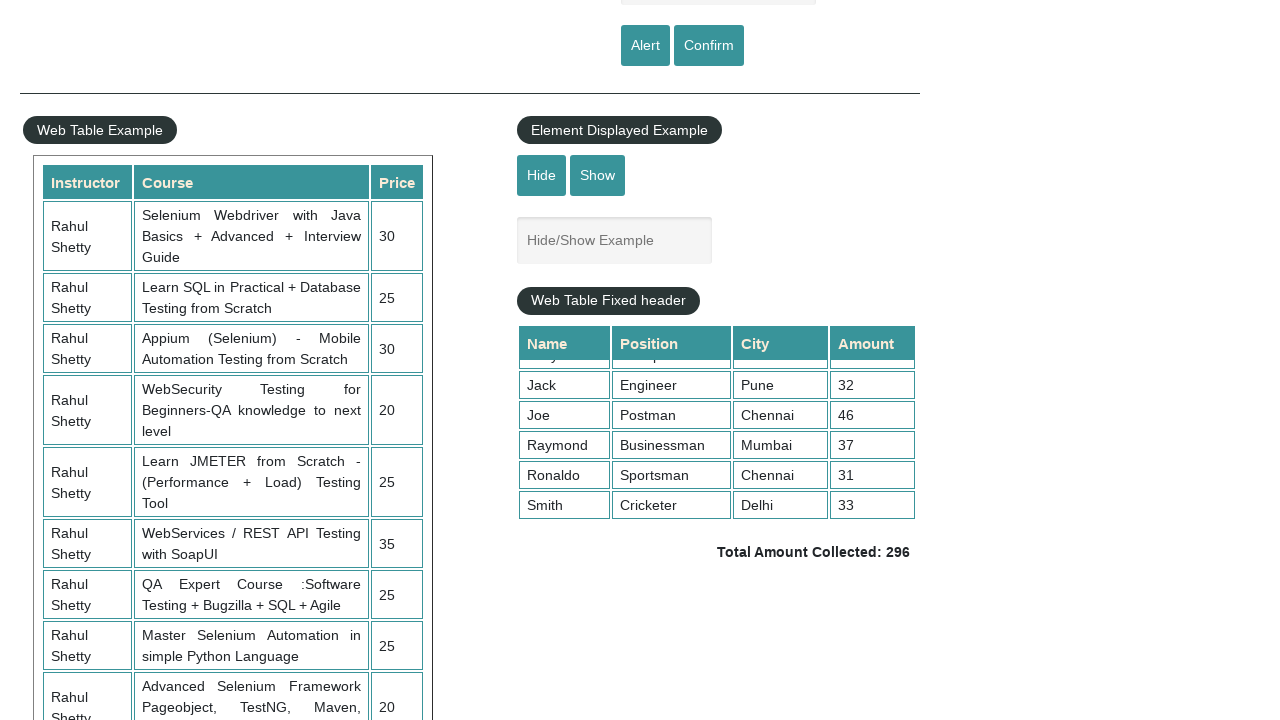

Extracted displayed total amount: 296
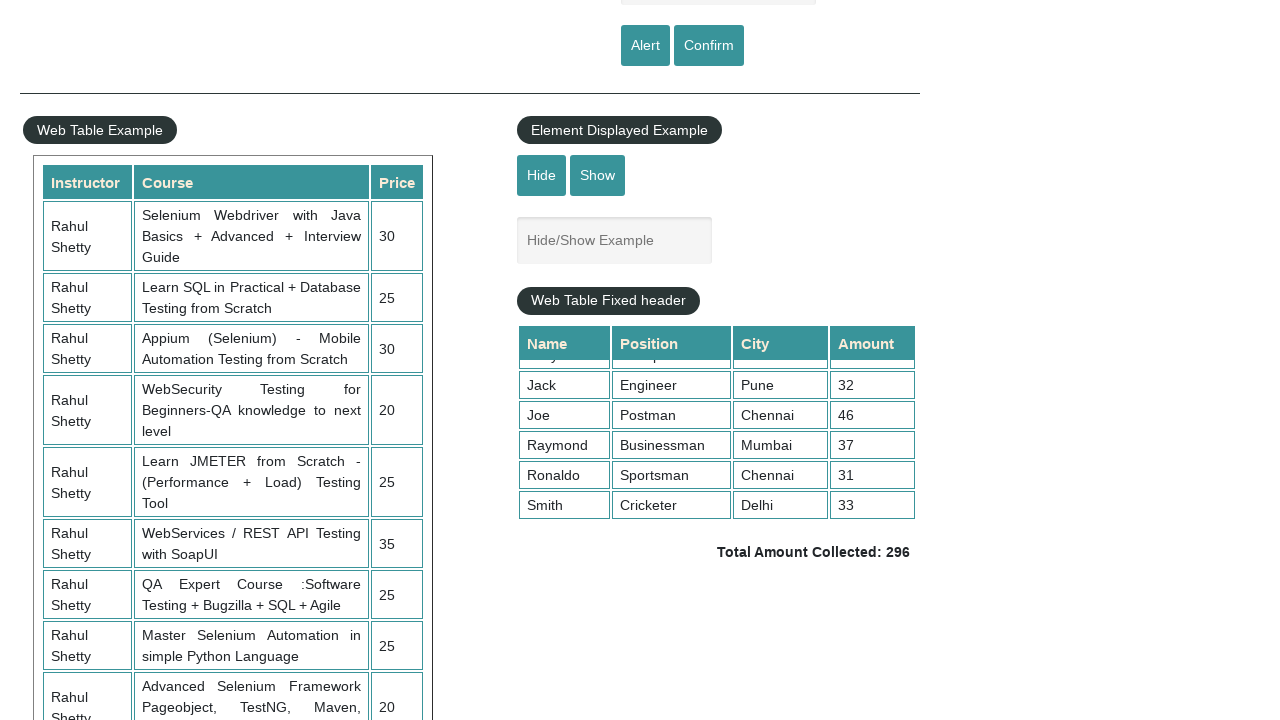

Verified calculated sum (296) matches displayed total (296)
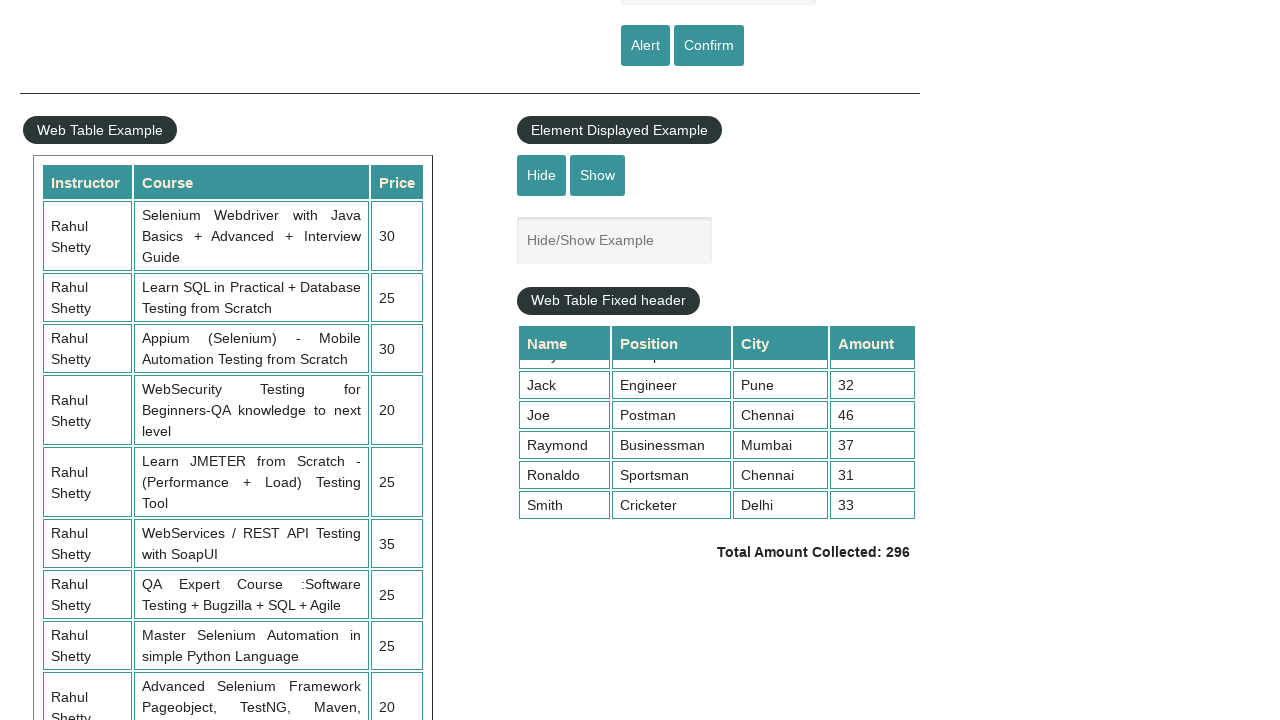

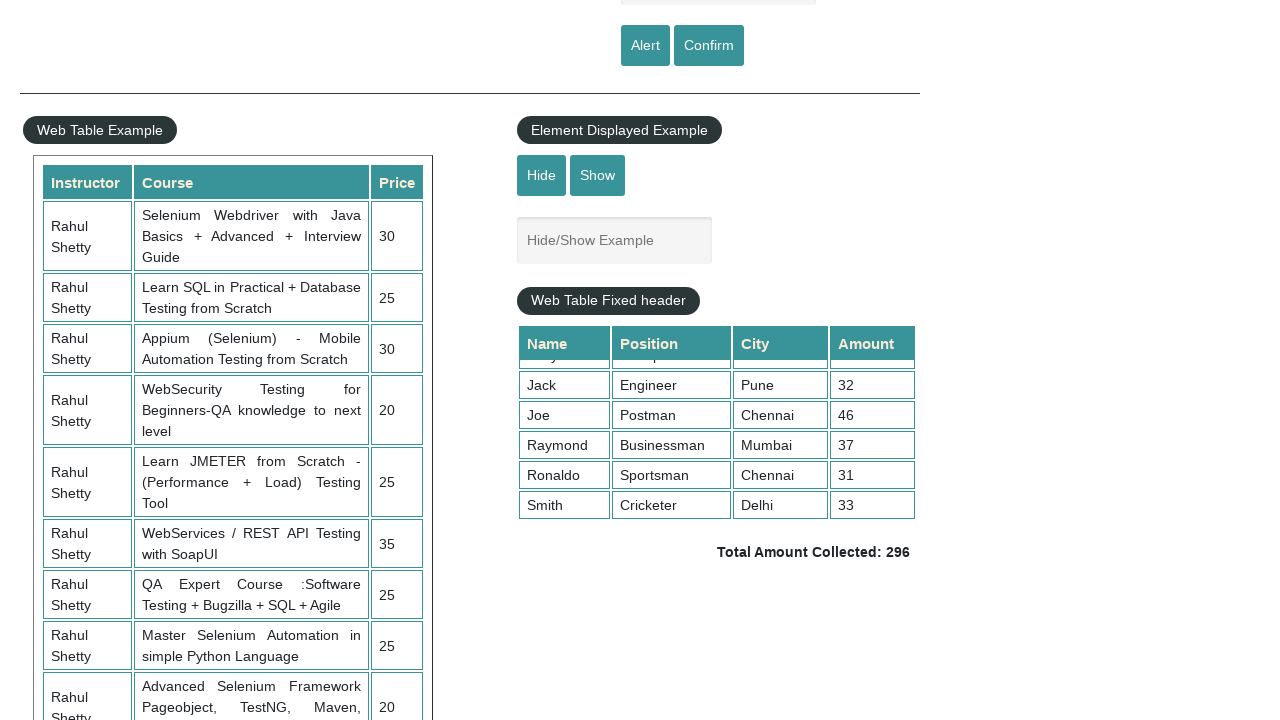